Tests modal dialog functionality by opening a modal and closing it using JavaScript execution

Starting URL: https://formy-project.herokuapp.com/modal

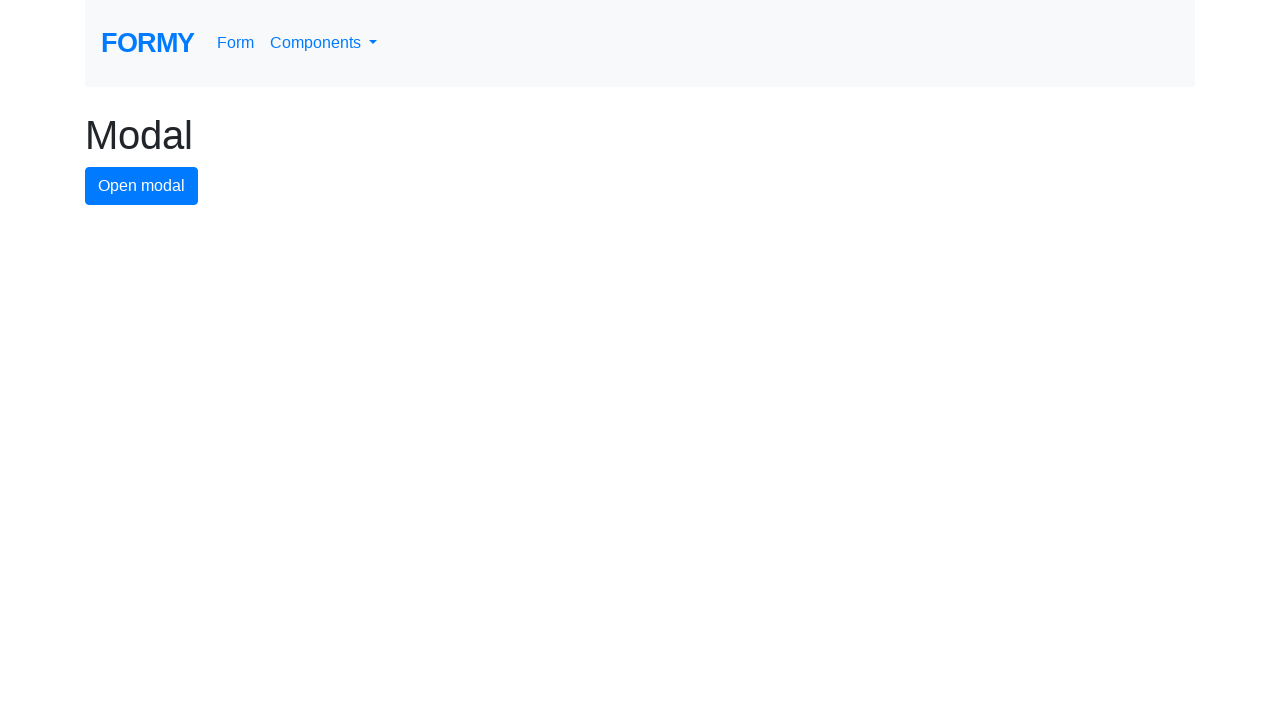

Clicked button to open modal dialog at (142, 186) on #modal-button
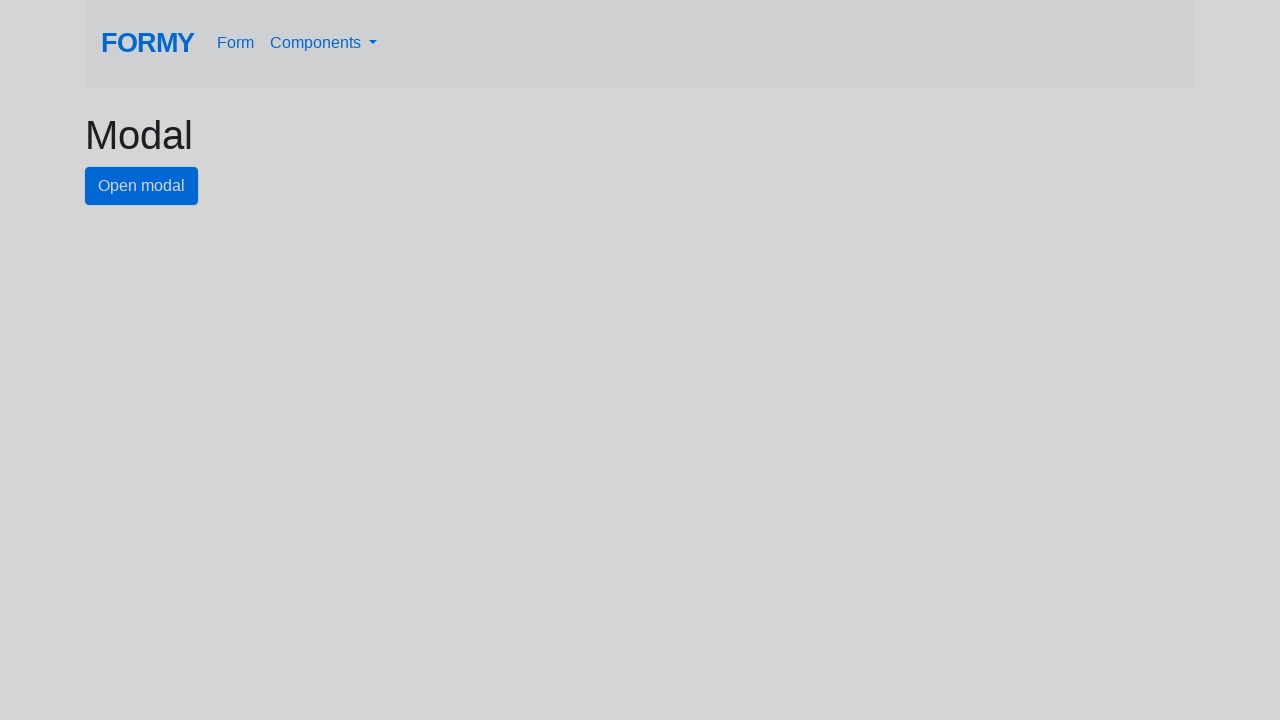

Modal dialog appeared and close button became visible
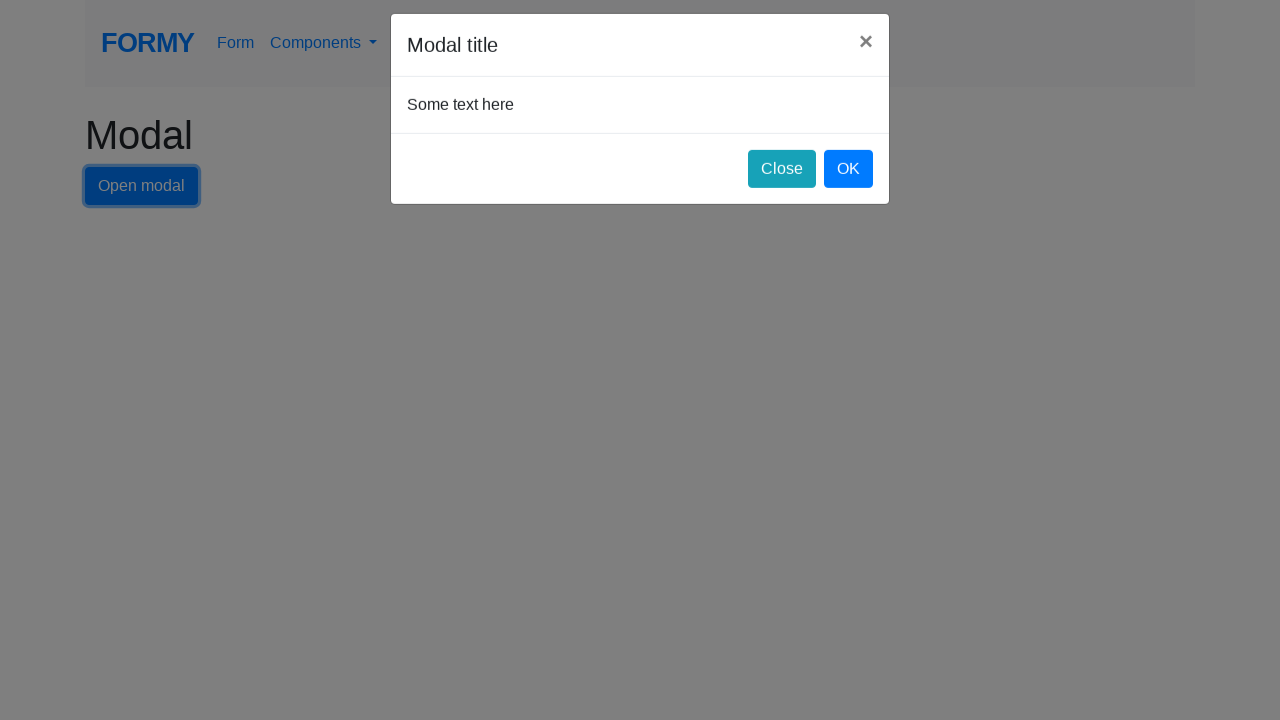

Executed JavaScript to click close button and close modal
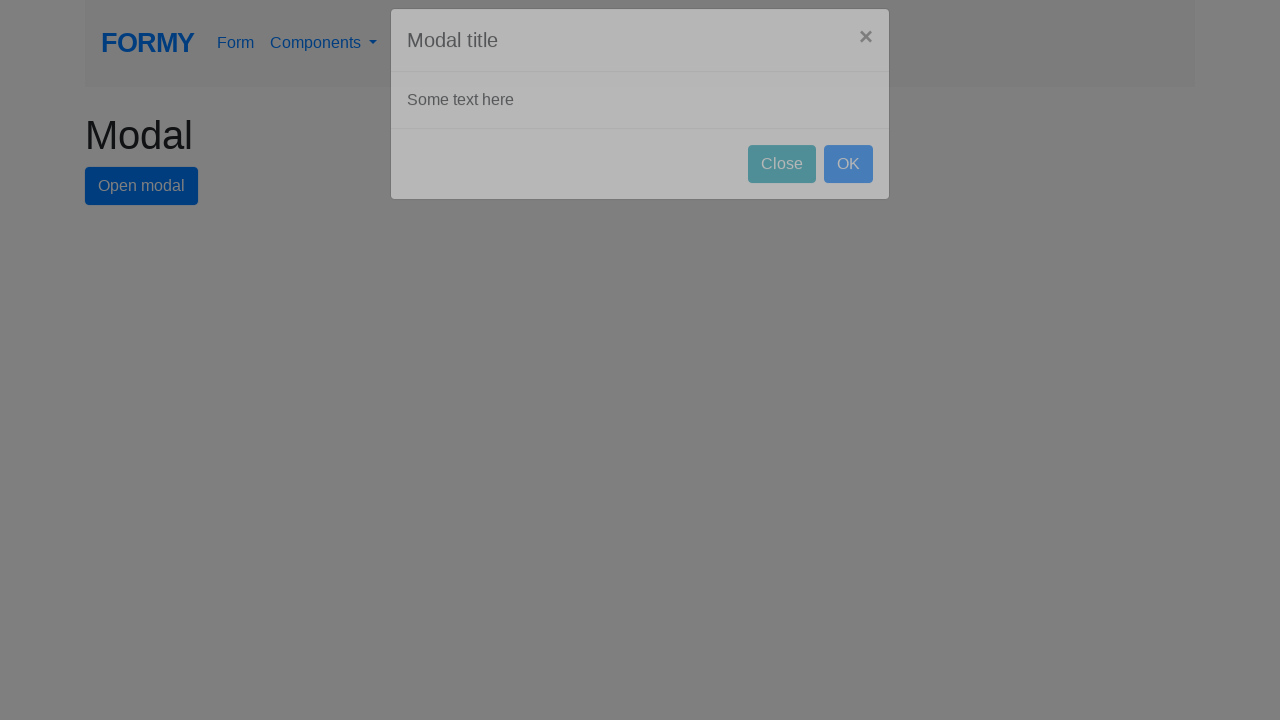

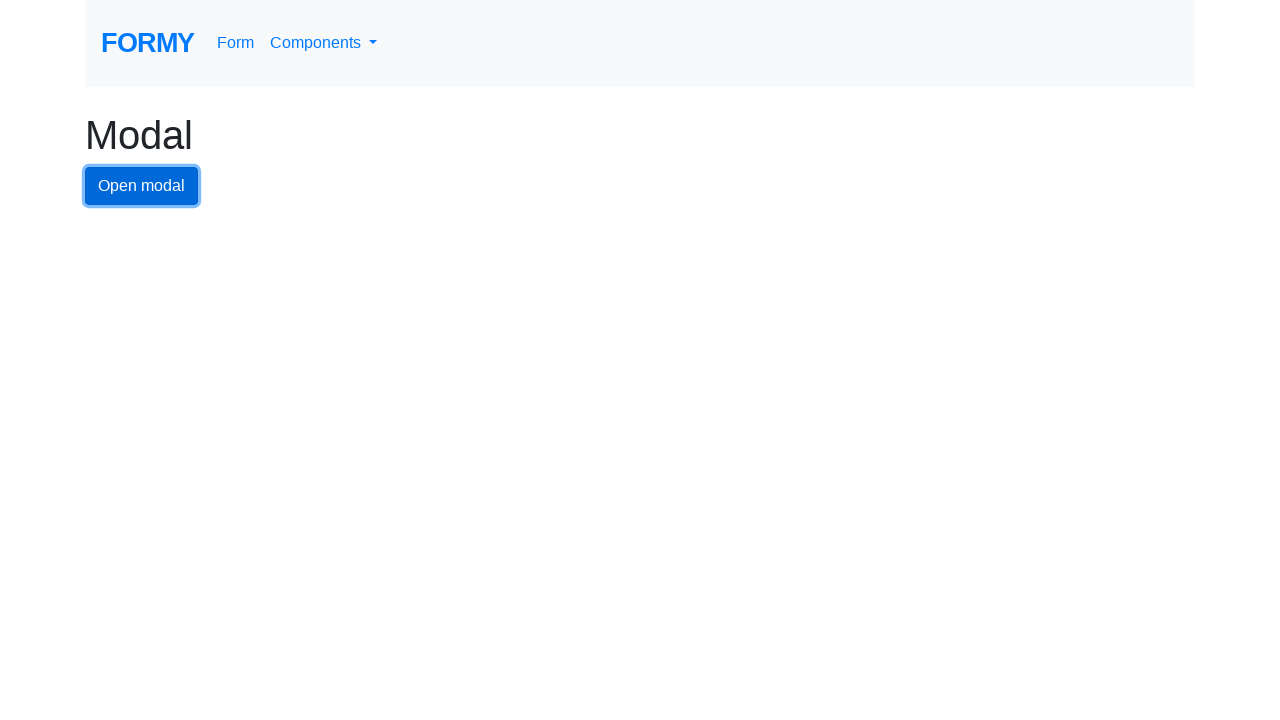